Tests right-click (context click) functionality on a button element and verifies the button text is accessible

Starting URL: https://demoqa.com/buttons

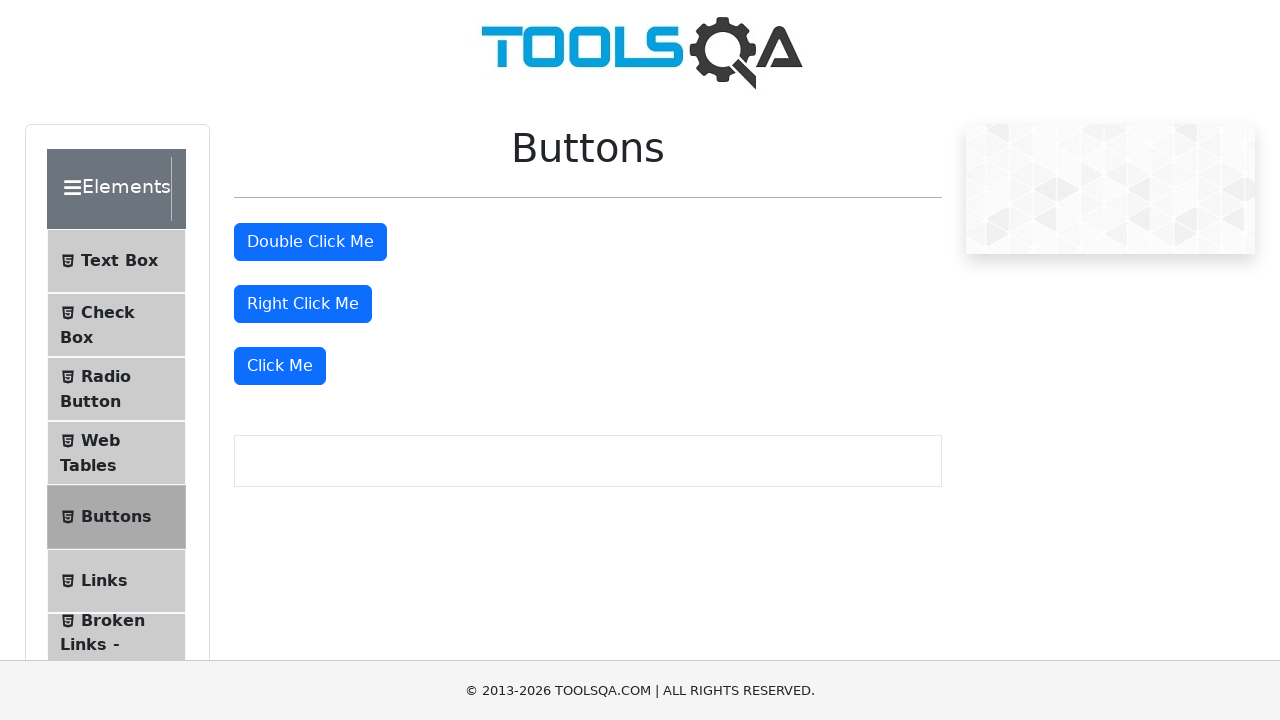

Located the right-click button element
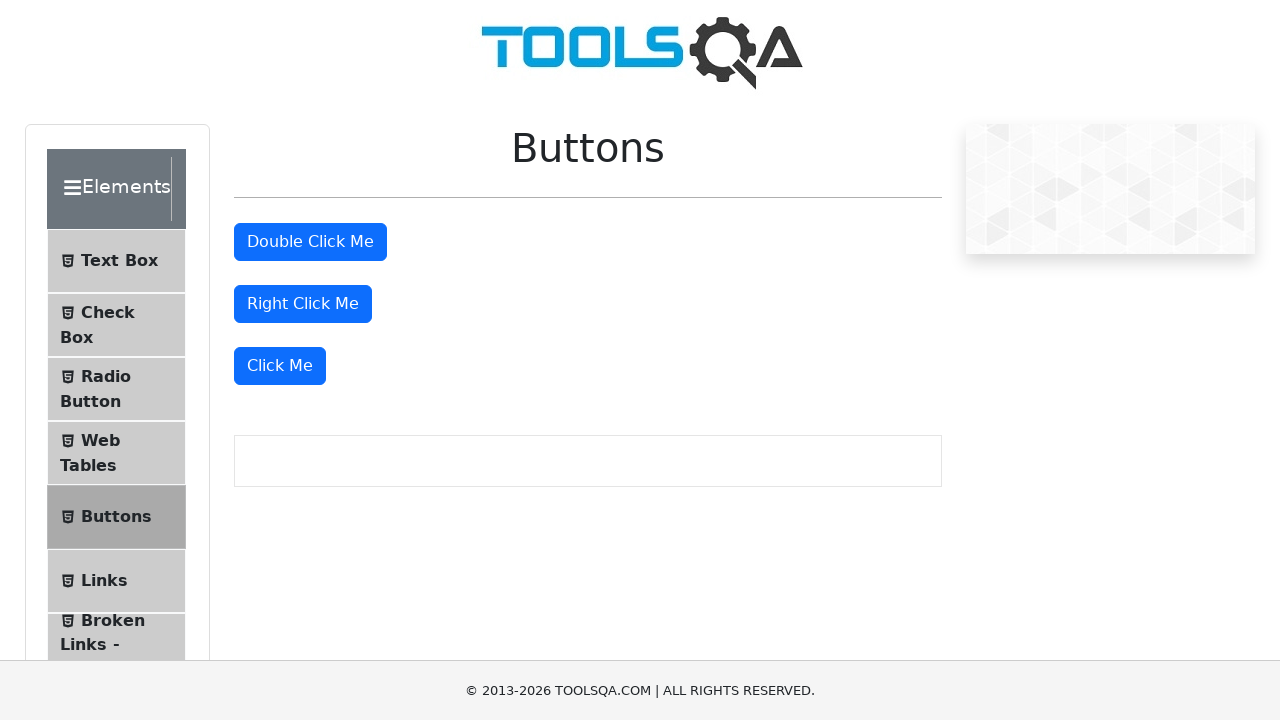

Performed right-click (context click) on the button at (303, 304) on #rightClickBtn
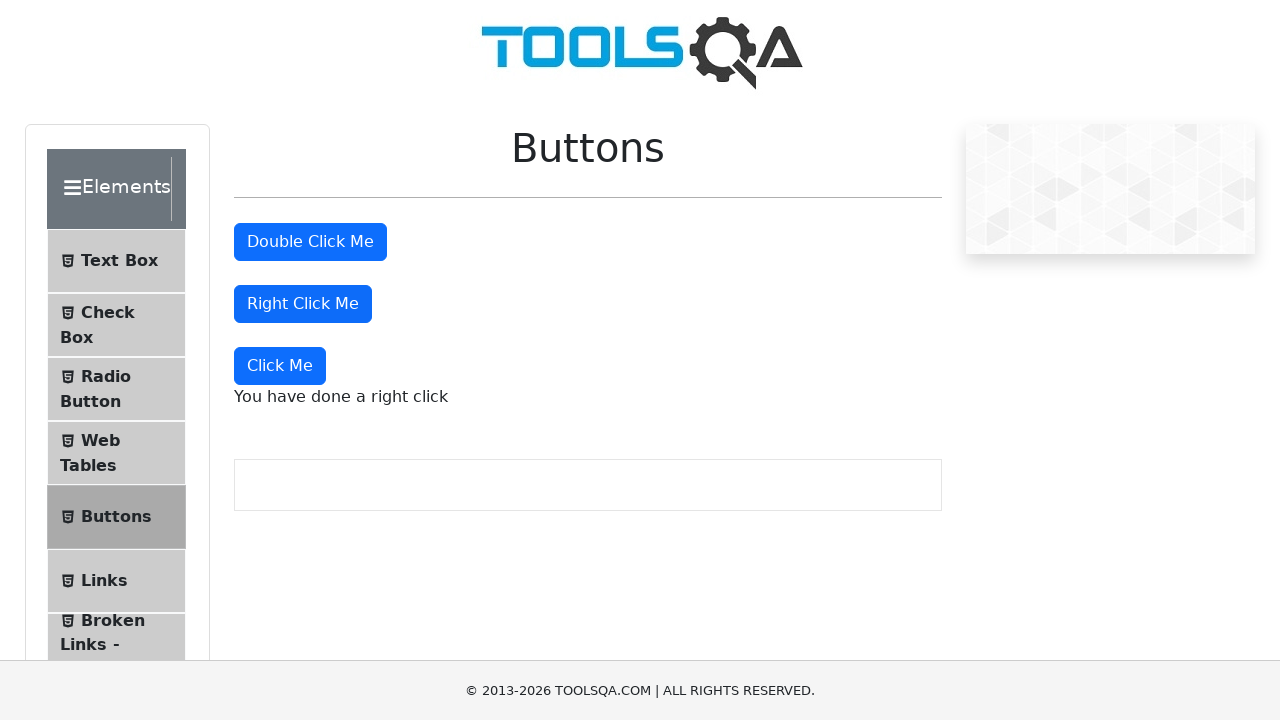

Right-click context menu message appeared
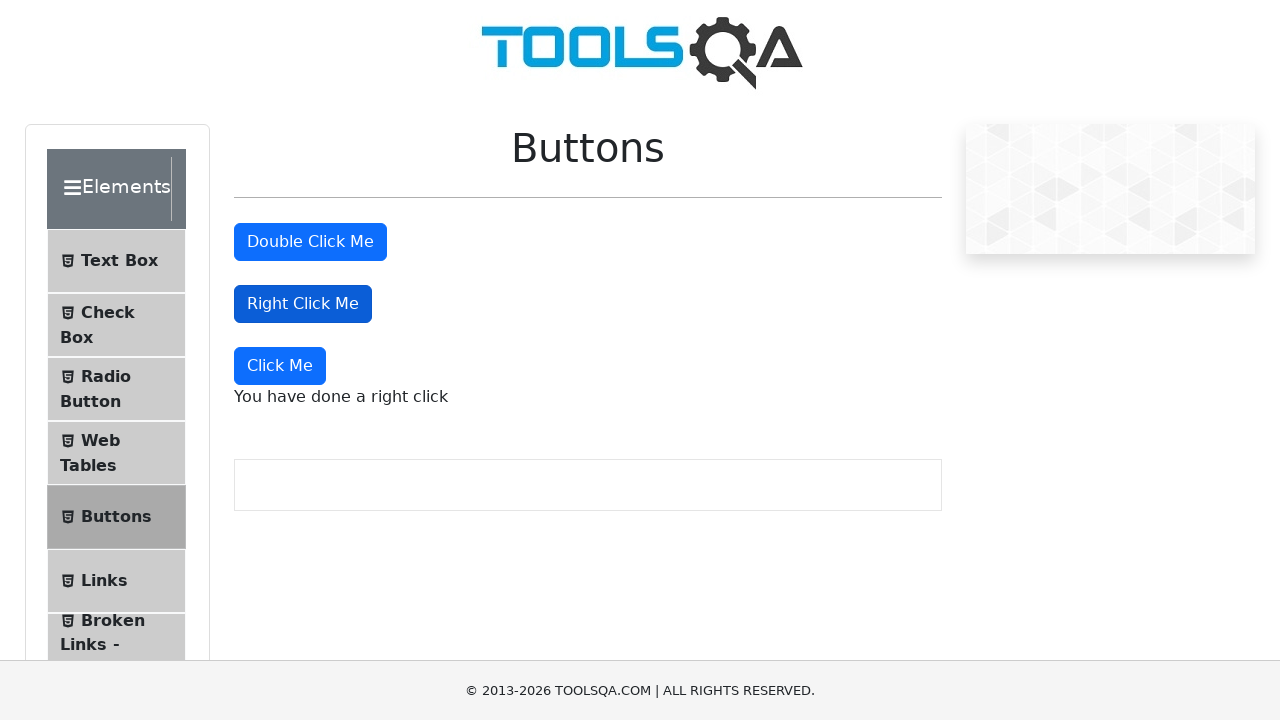

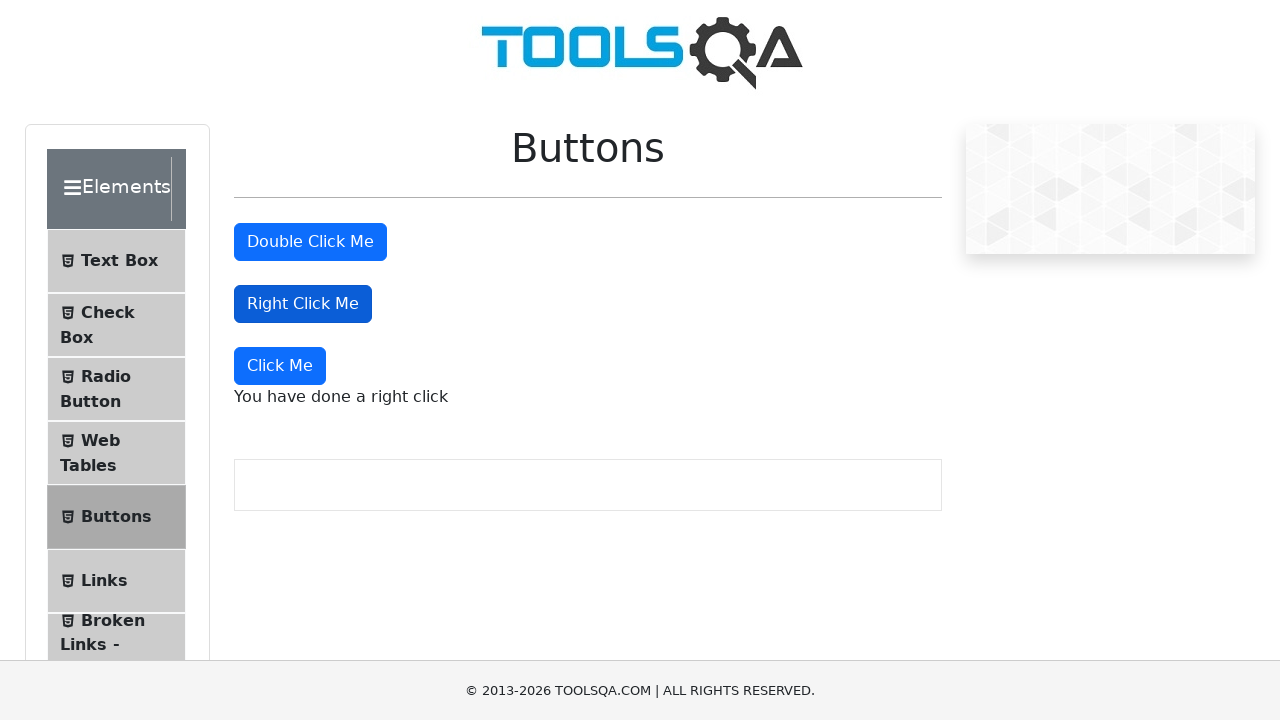